Tests login functionality on the-internet.herokuapp.com by filling username and password fields and verifying successful login

Starting URL: https://the-internet.herokuapp.com/login

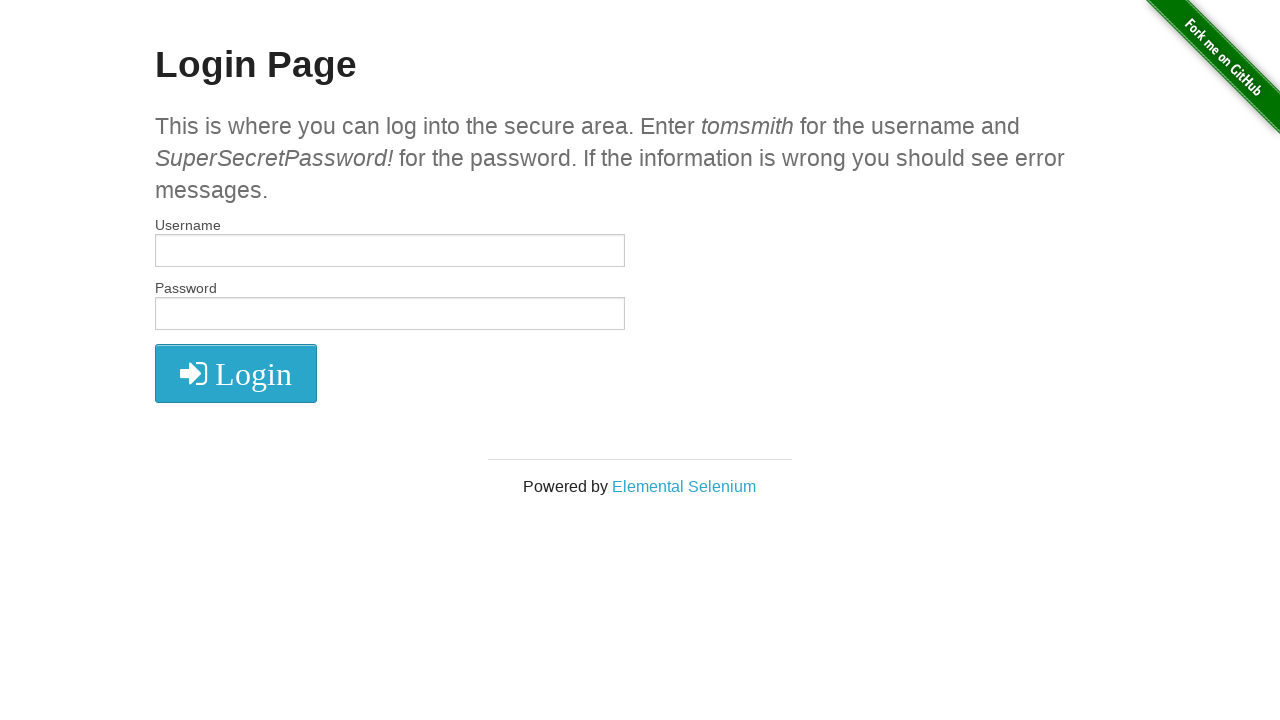

Filled username field with 'tomsmith' on #username
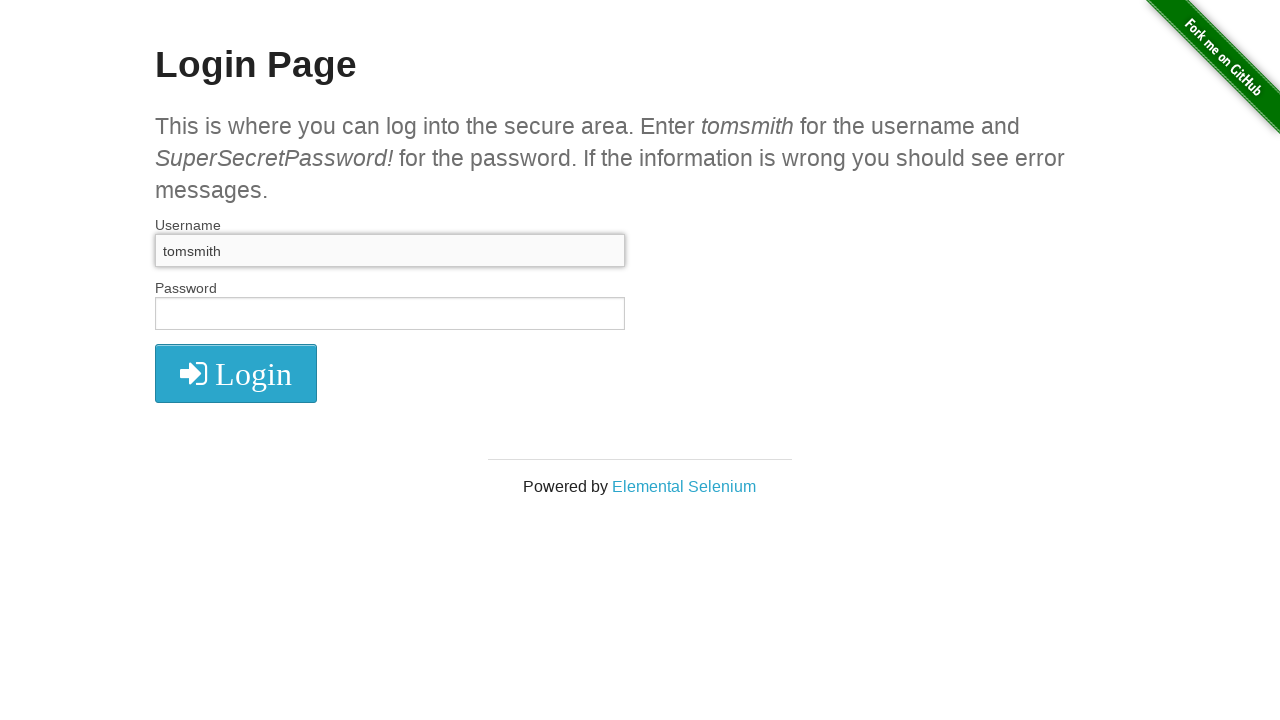

Filled password field with 'SuperSecretPassword!' on input[name='password']
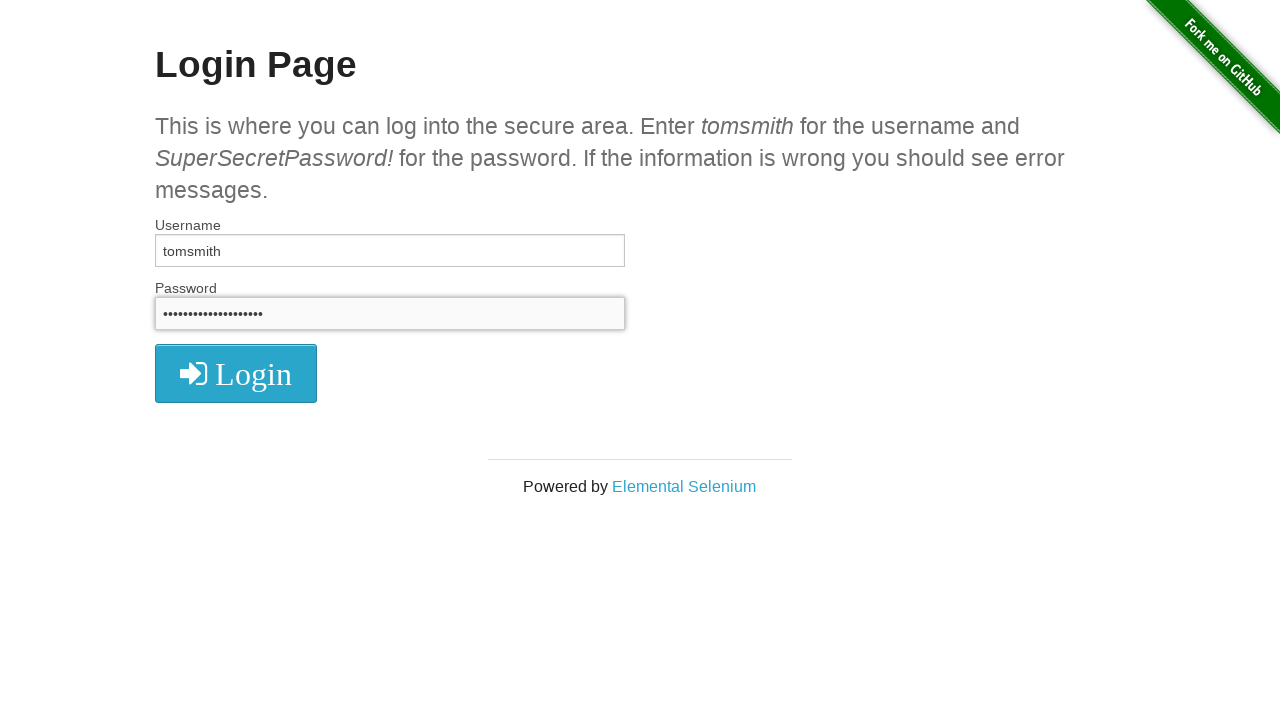

Clicked login button at (236, 373) on button
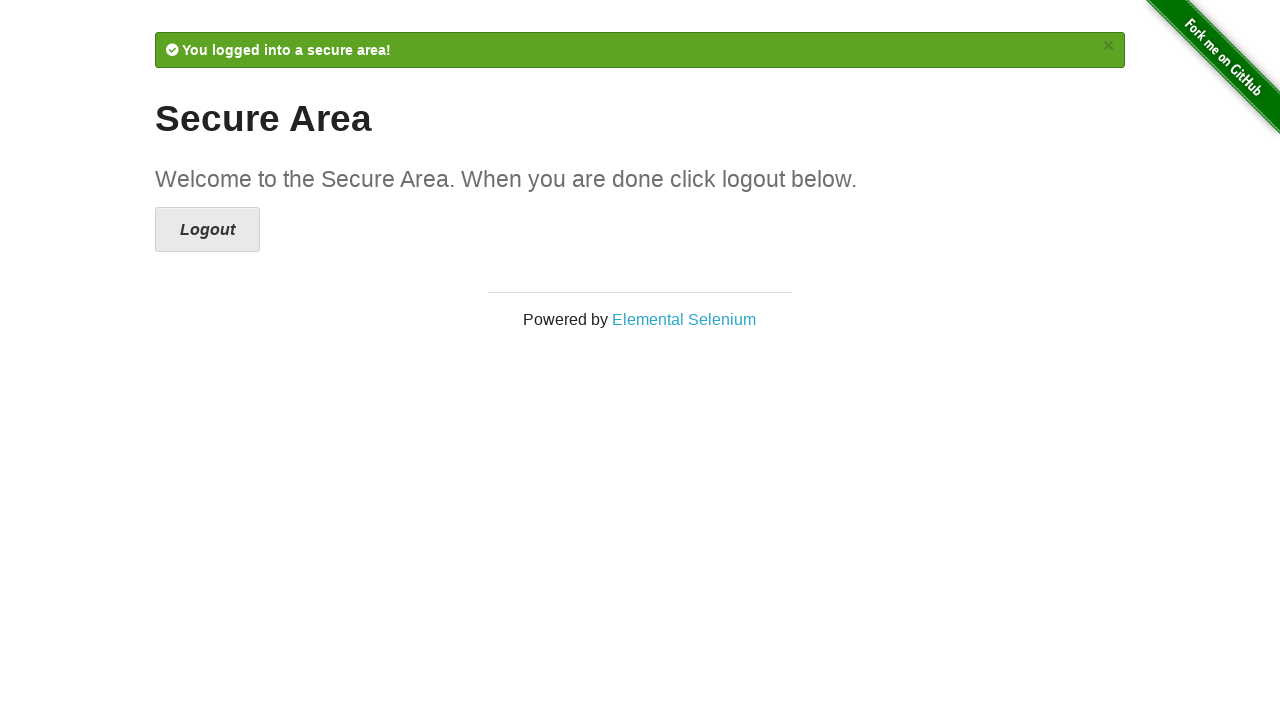

Navigated to secure page after login
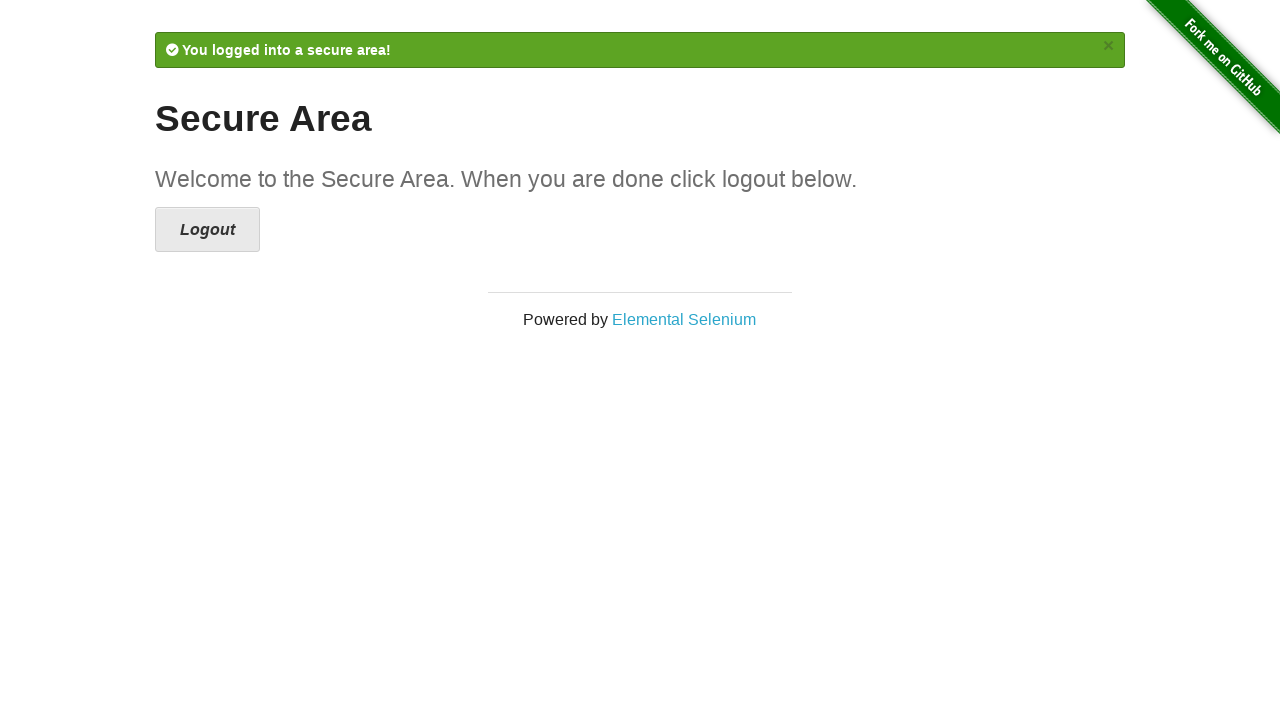

Logout button is visible on secure page
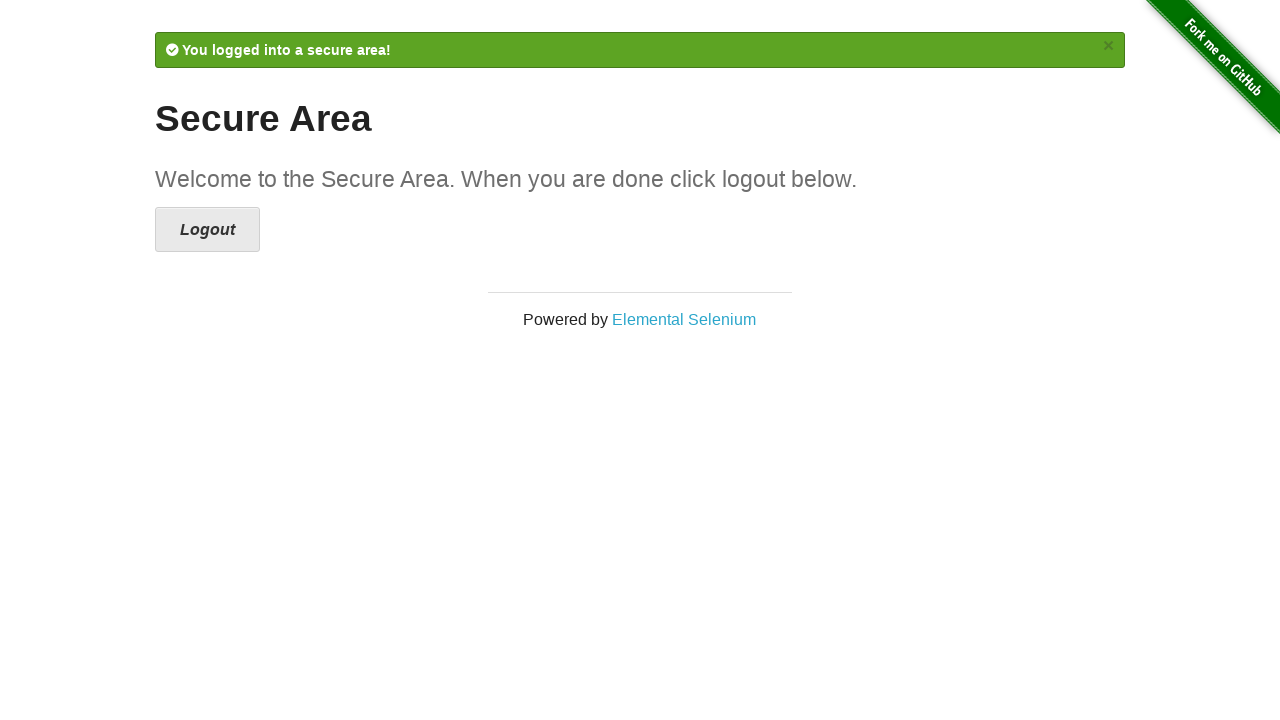

Verified success message 'You logged into a secure area!' appears
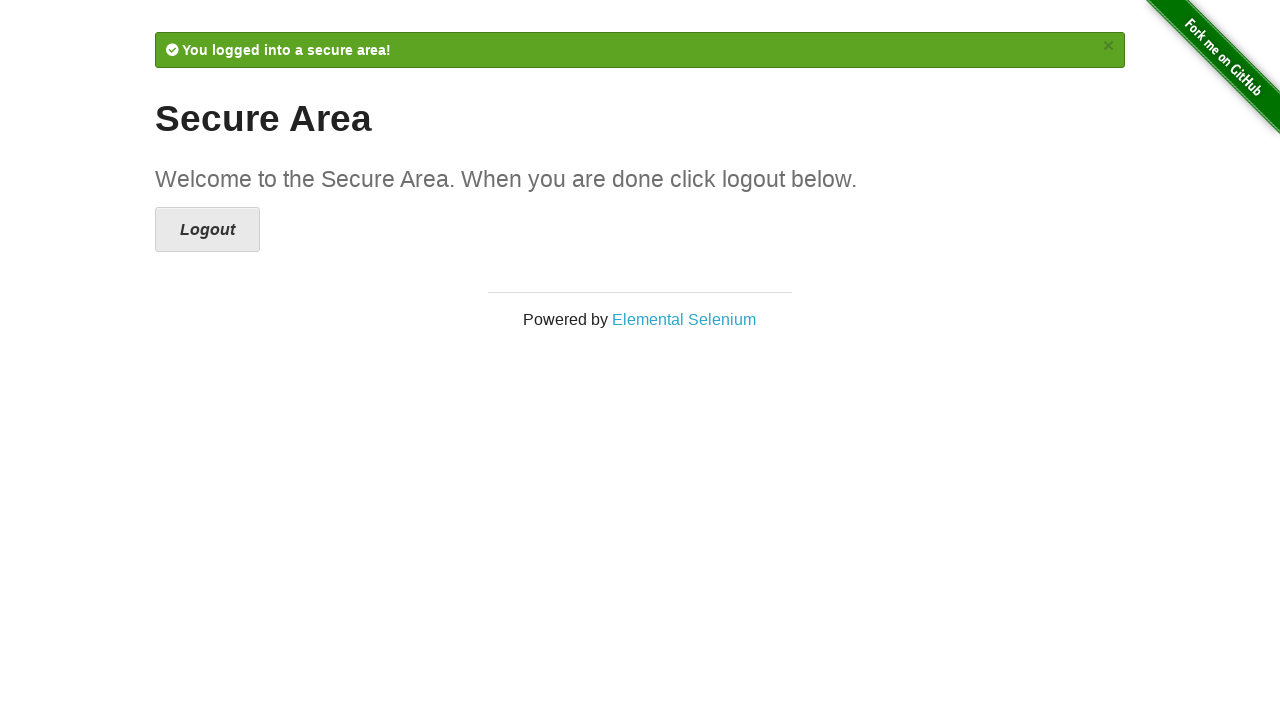

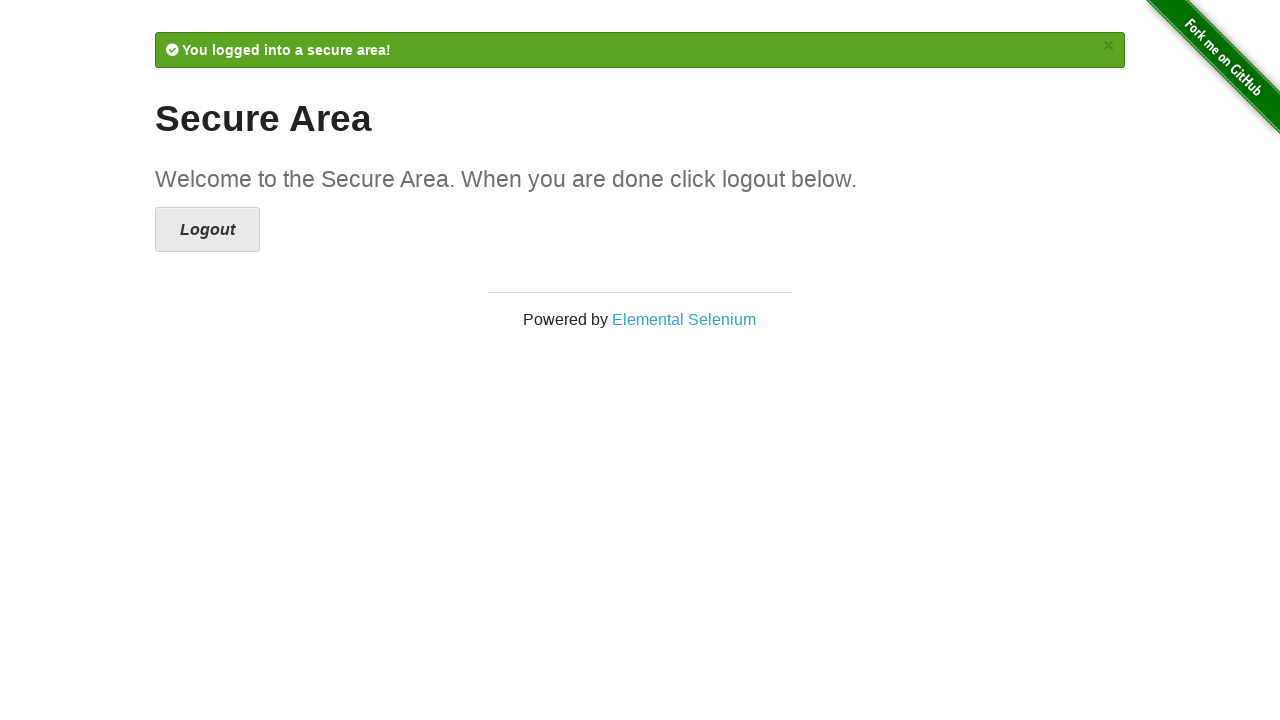